Tests form input functionality by filling first name and last name fields on a Selenium practice page

Starting URL: https://hatem-hatamleh.github.io/Selenium-html/actions.html

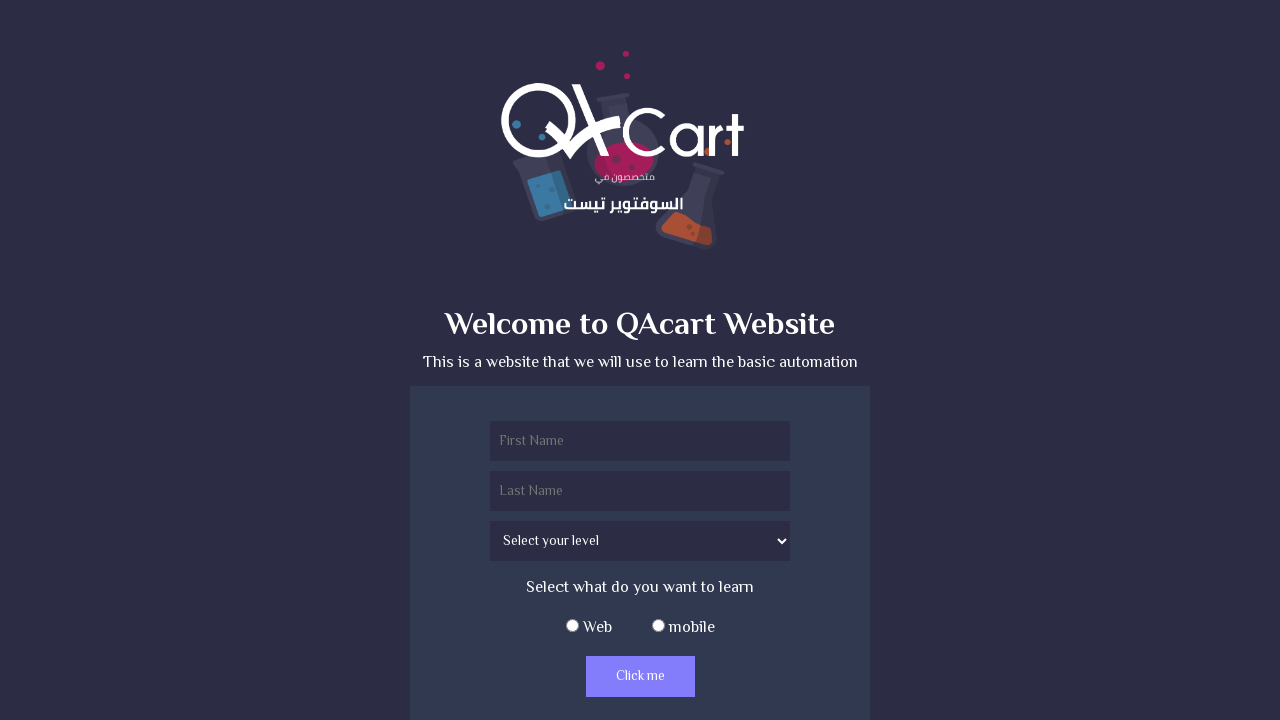

Navigated to Selenium practice page
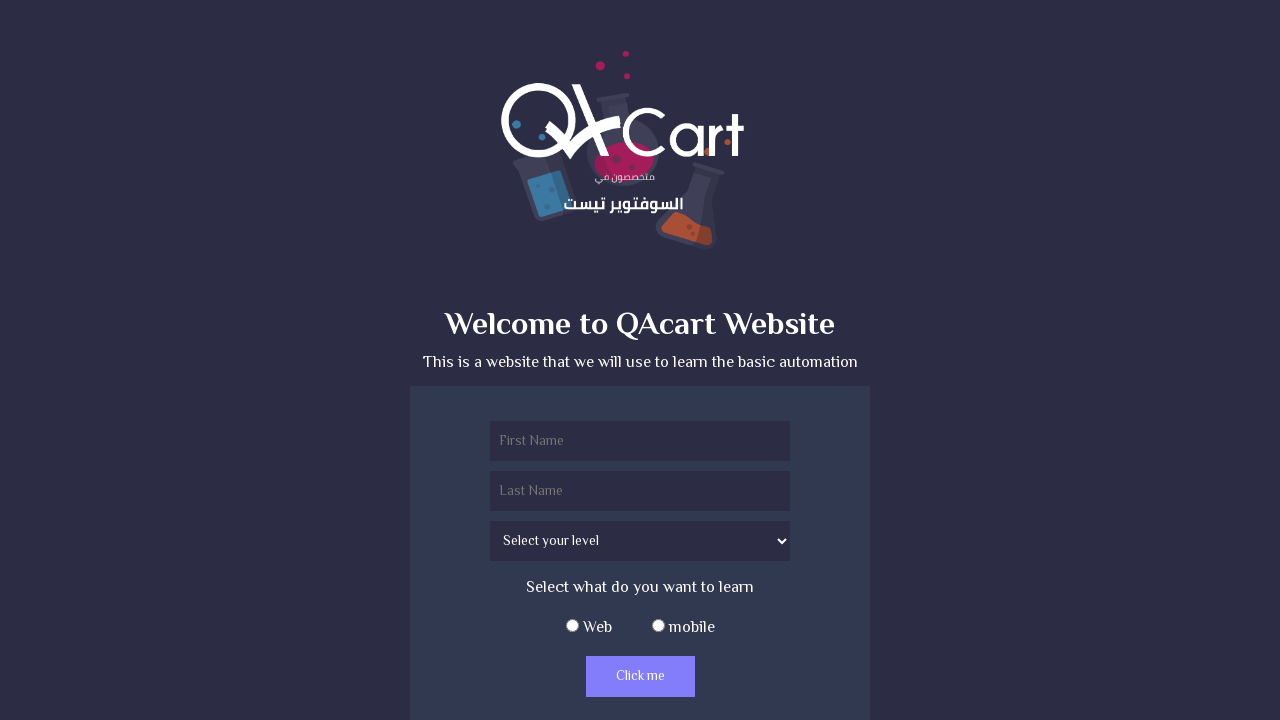

Filled first name field with 'menna' on input[name='firstName']
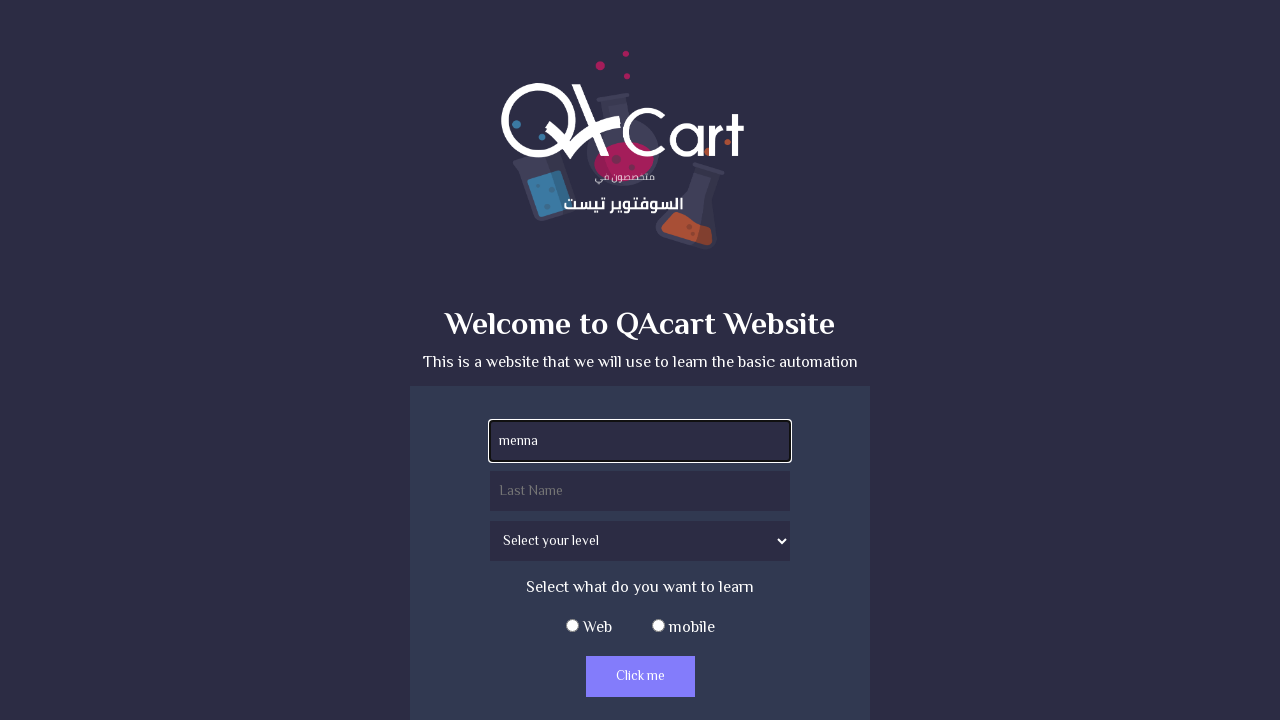

Filled last name field with 'hassan' on input[name='lastName']
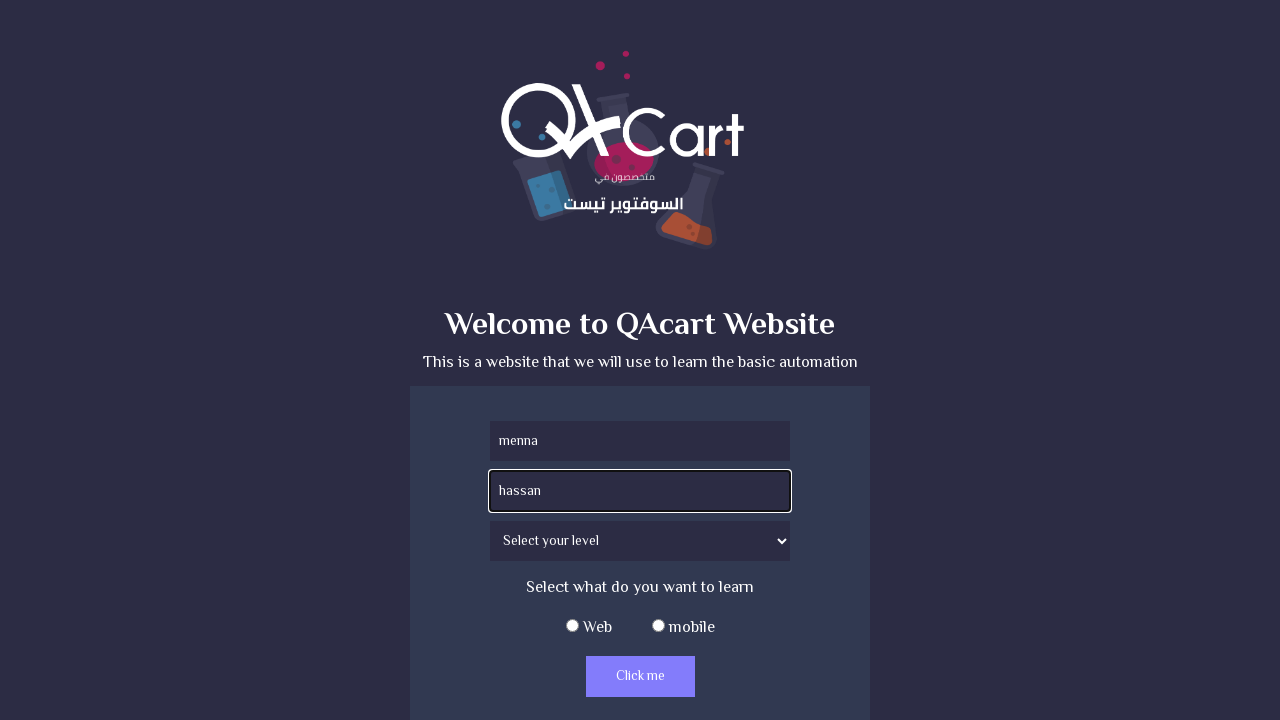

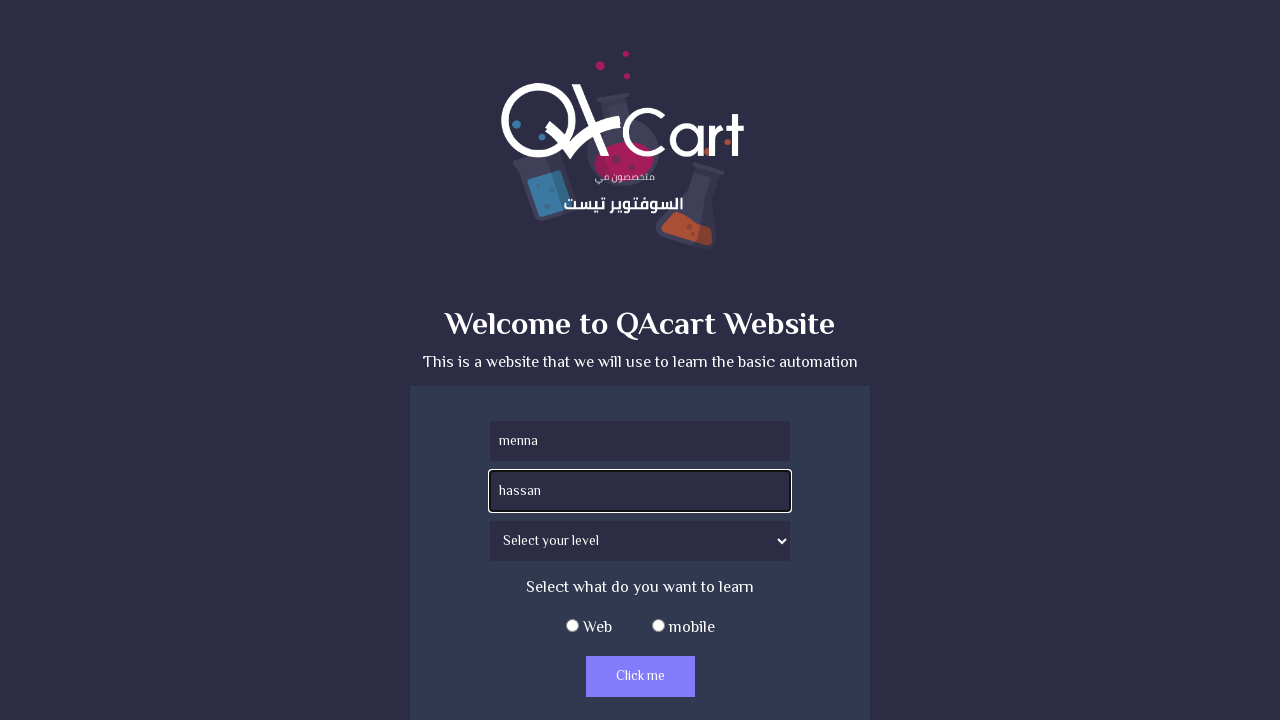